Tests dropdown selection by index on a demo page, selecting the third option (index 2) from a fruits dropdown

Starting URL: https://letcode.in/dropdowns

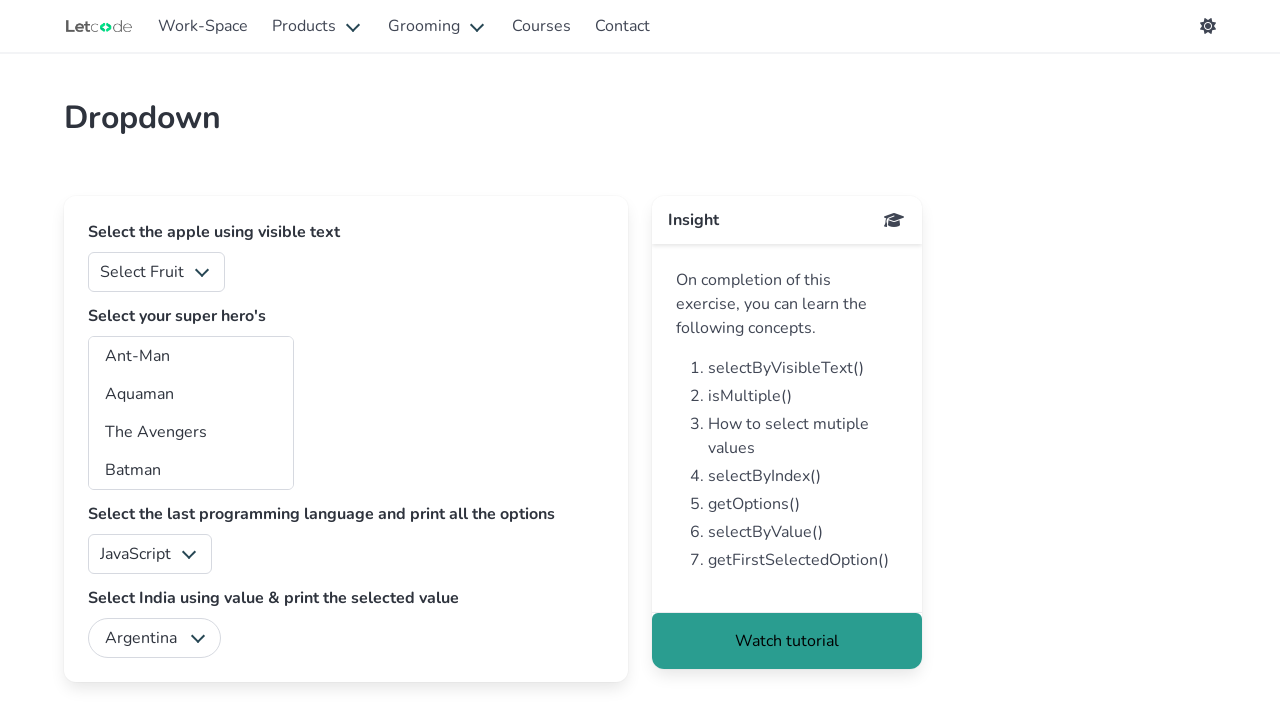

Waited for fruits dropdown to be available
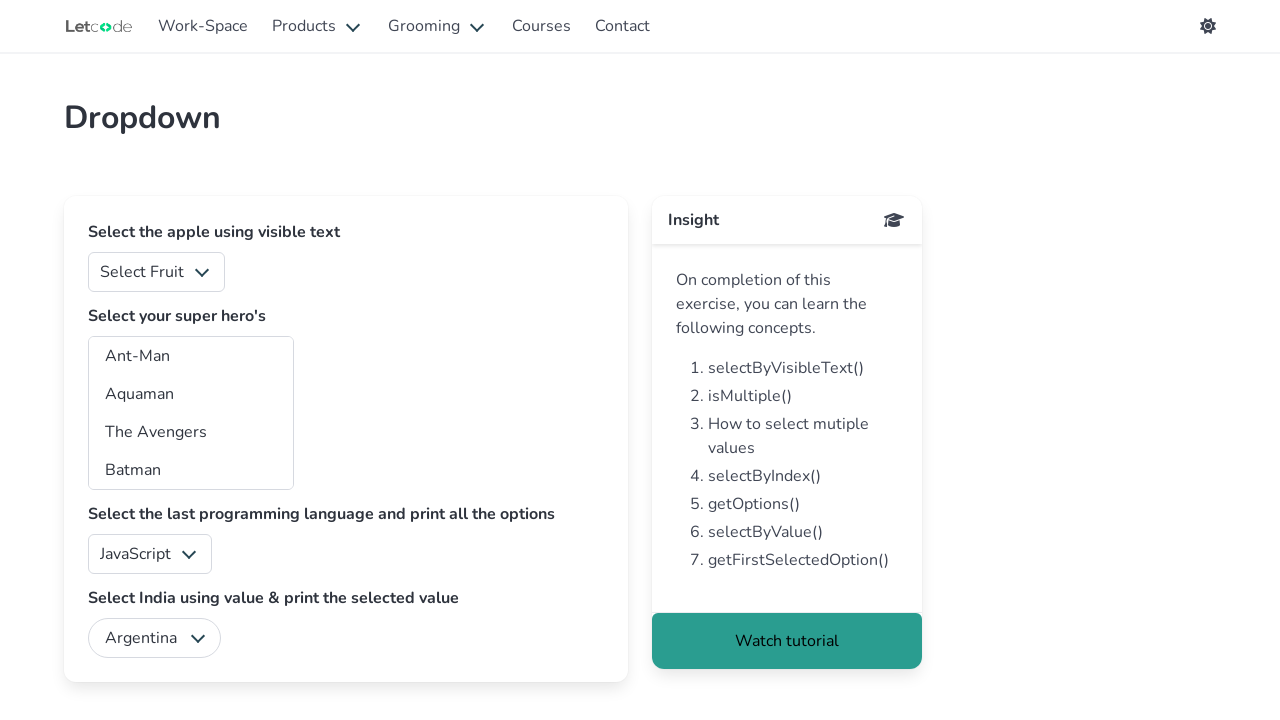

Selected third option (index 2) from fruits dropdown on #fruits
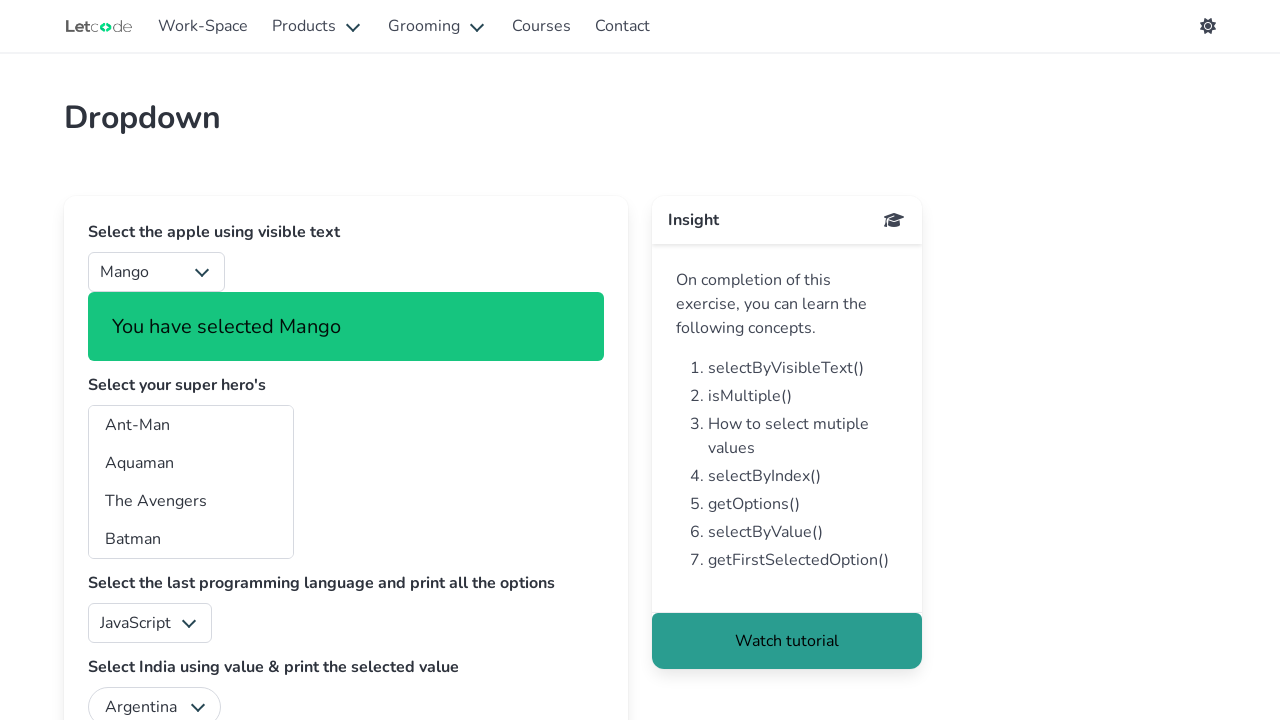

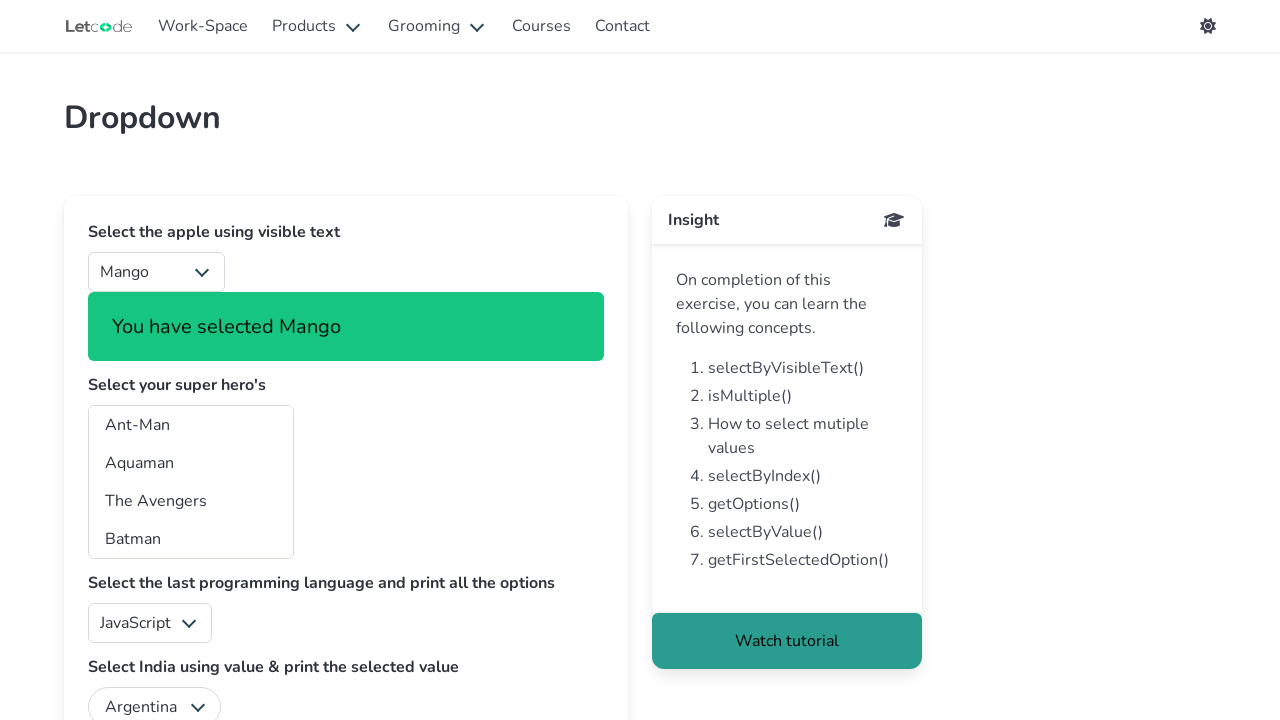